Tests checkbox selection, input field interaction, and alert handling on an automation practice page

Starting URL: https://rahulshettyacademy.com/AutomationPractice/

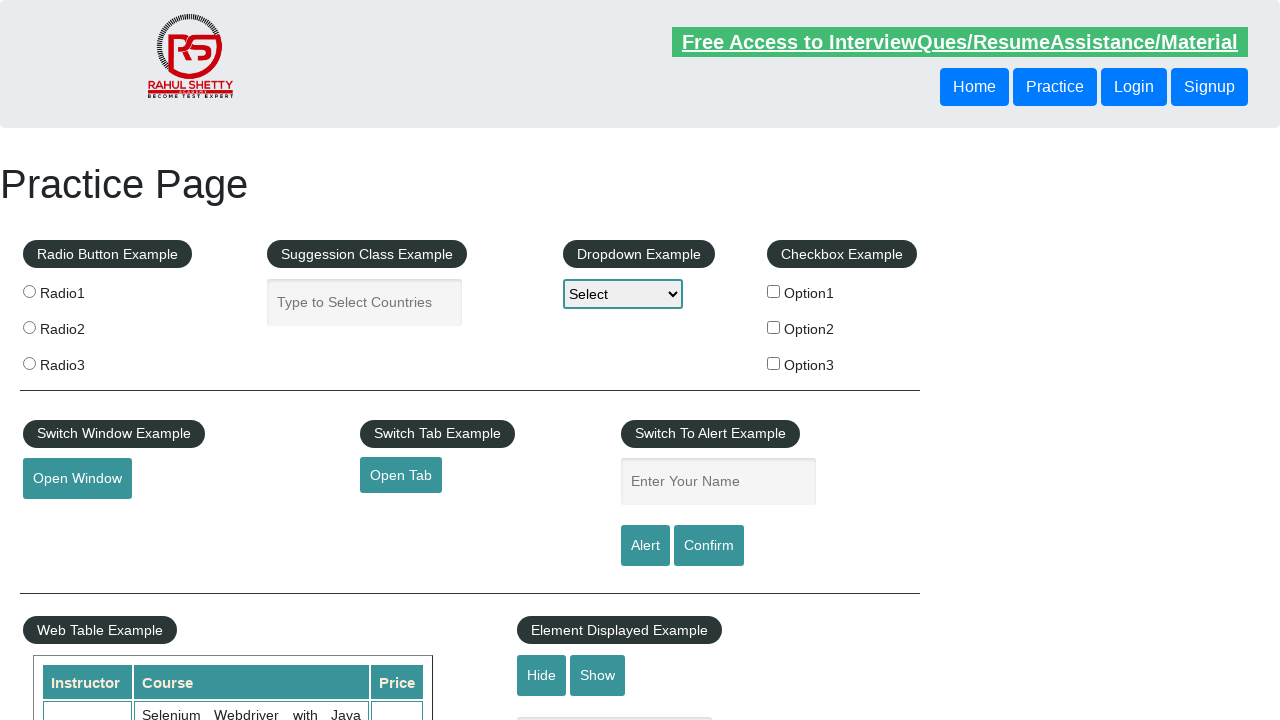

Checked initial state of checkbox #checkBoxOption2
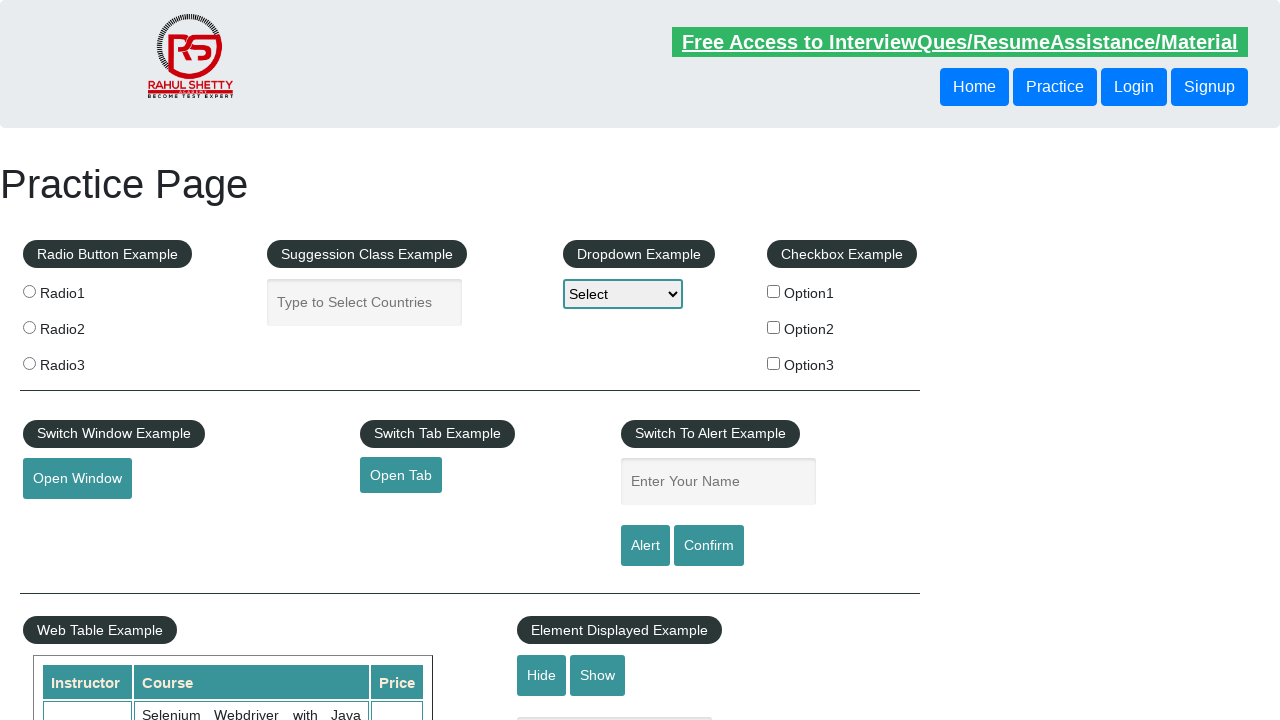

Clicked checkbox #checkBoxOption2 to toggle its state at (774, 327) on #checkBoxOption2
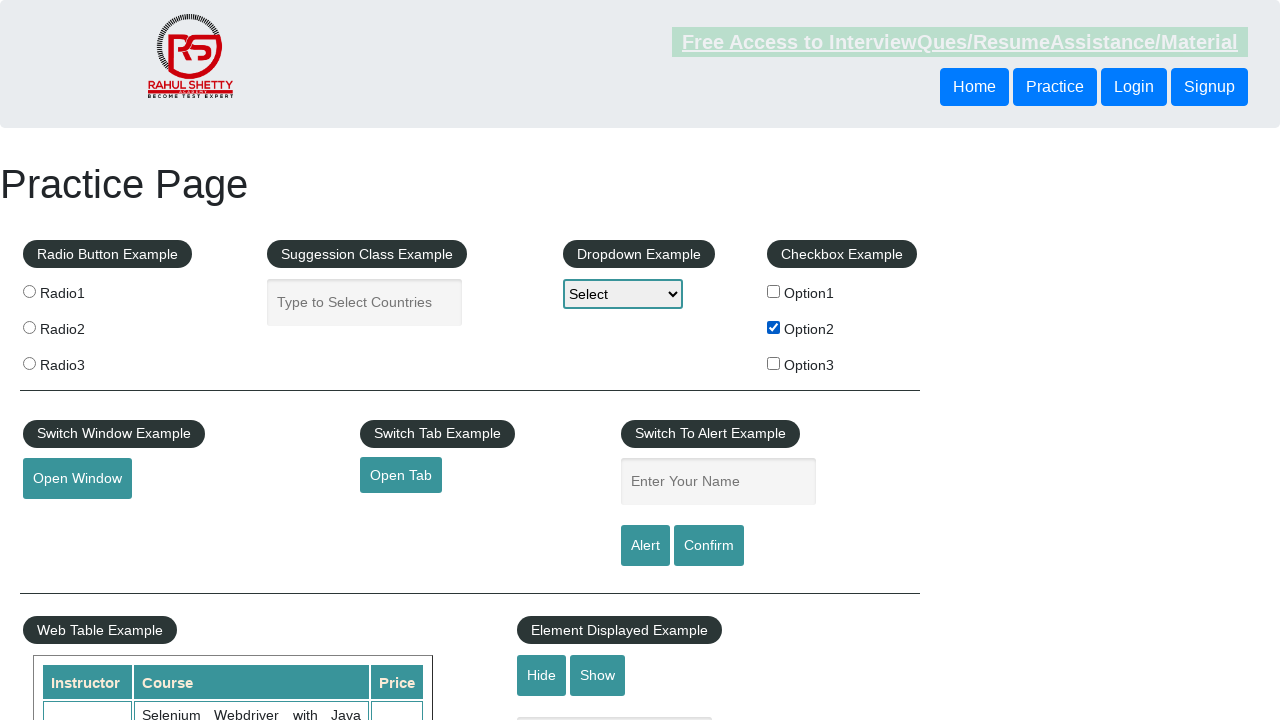

Checked state of checkbox #checkBoxOption2 after clicking
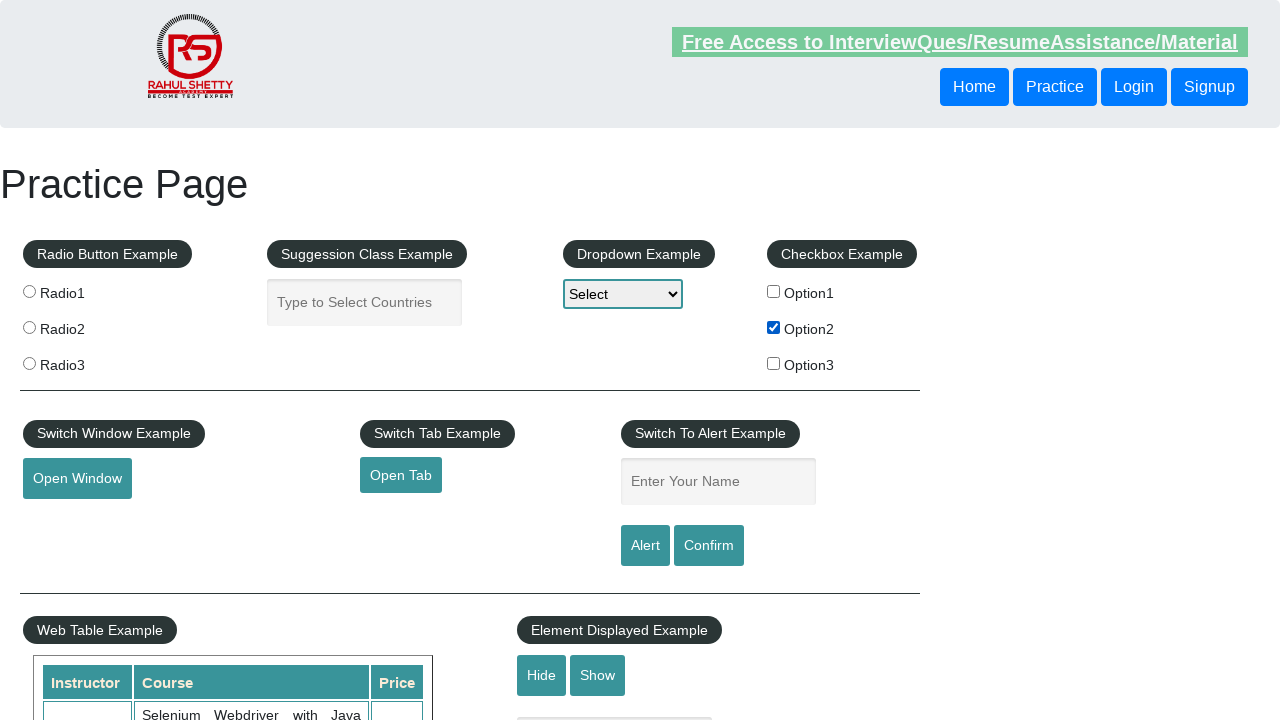

Counted 3 checkboxes on the page
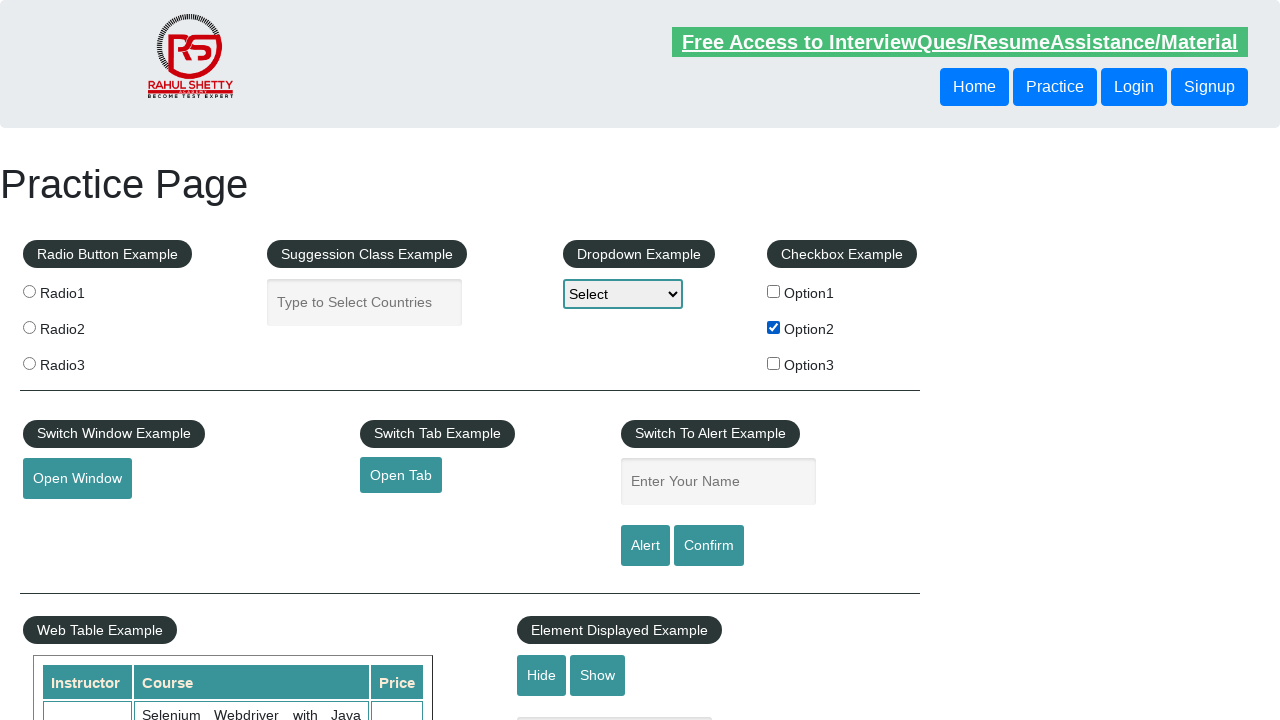

Entered 'User' into the name field on #name
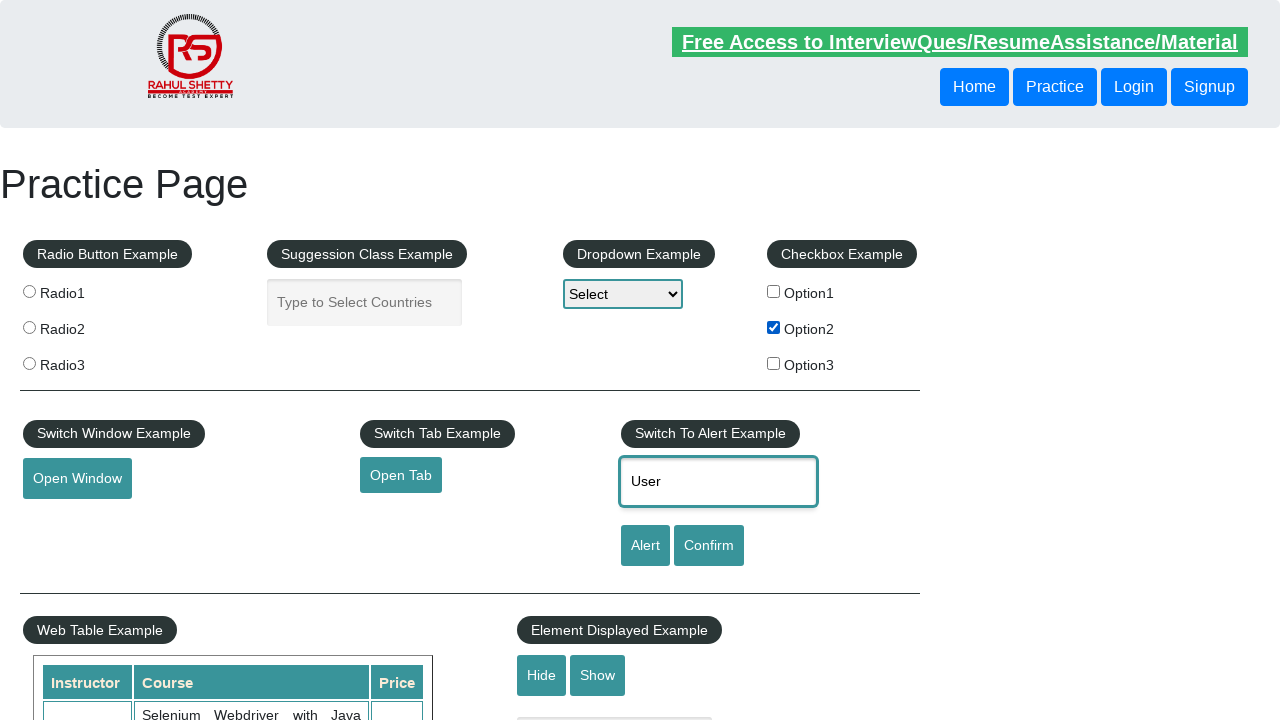

Set up dialog handler to accept alerts
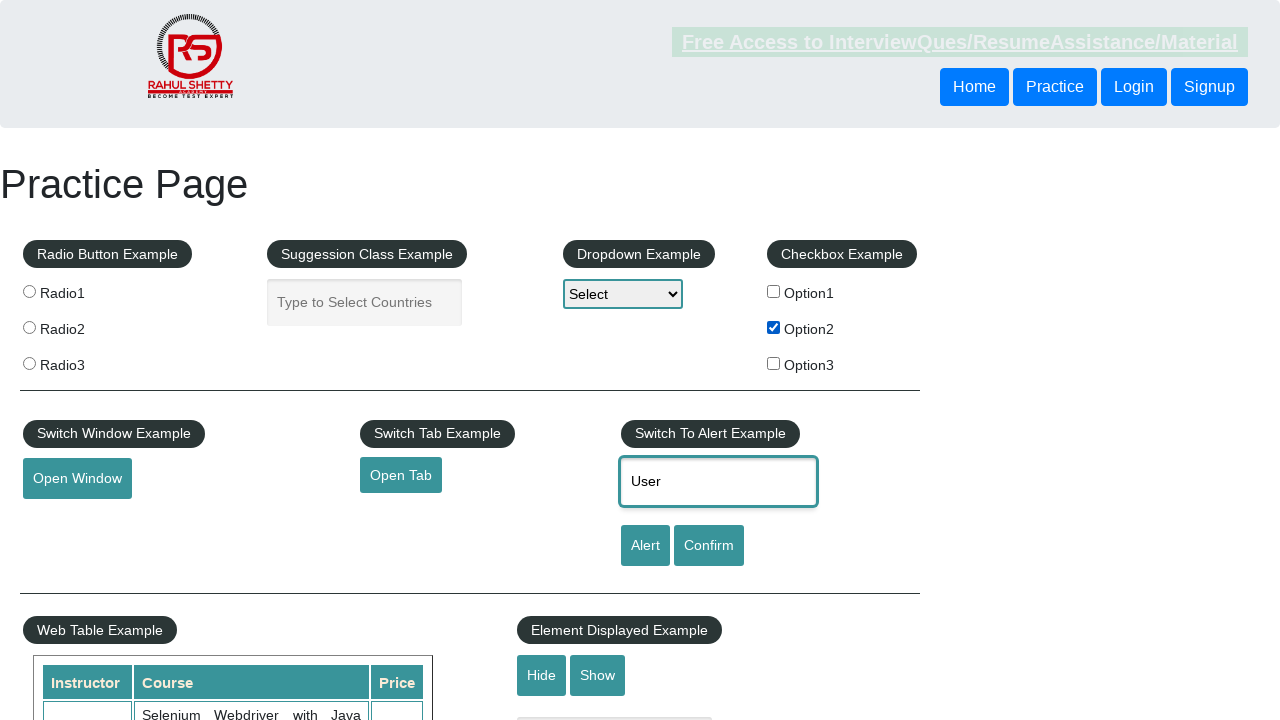

Clicked alert button to trigger alert at (645, 546) on #alertbtn
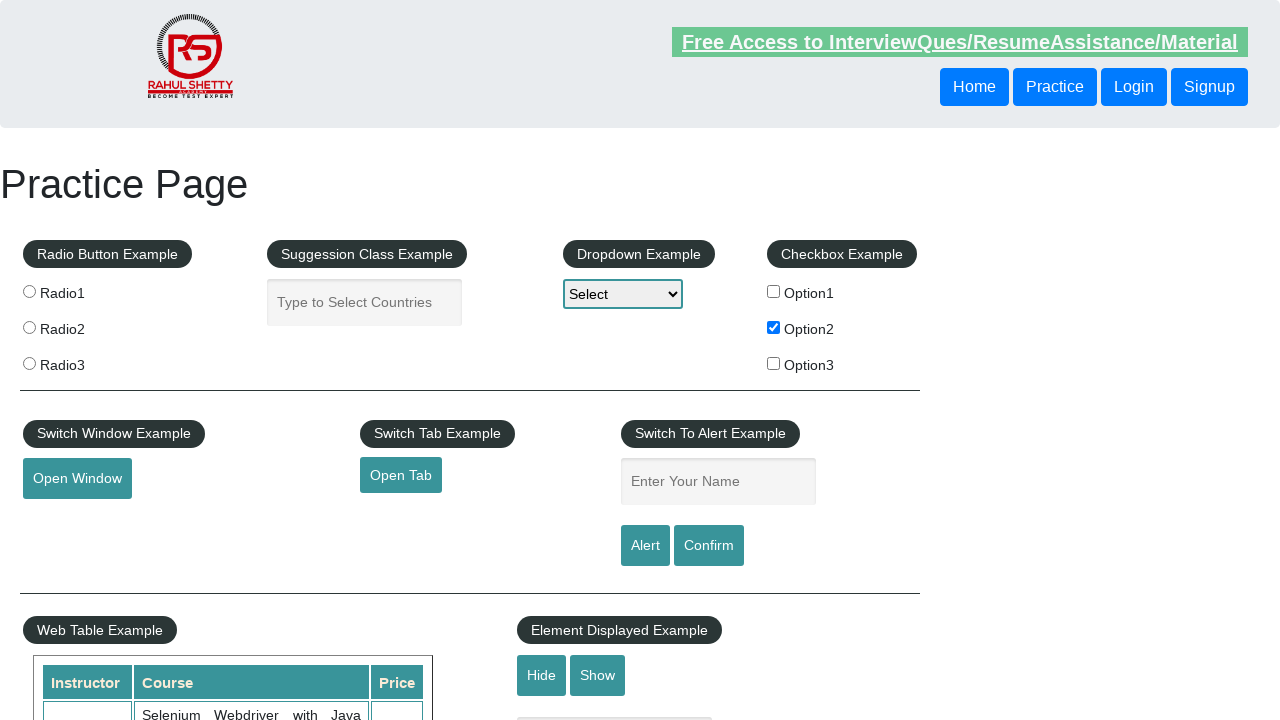

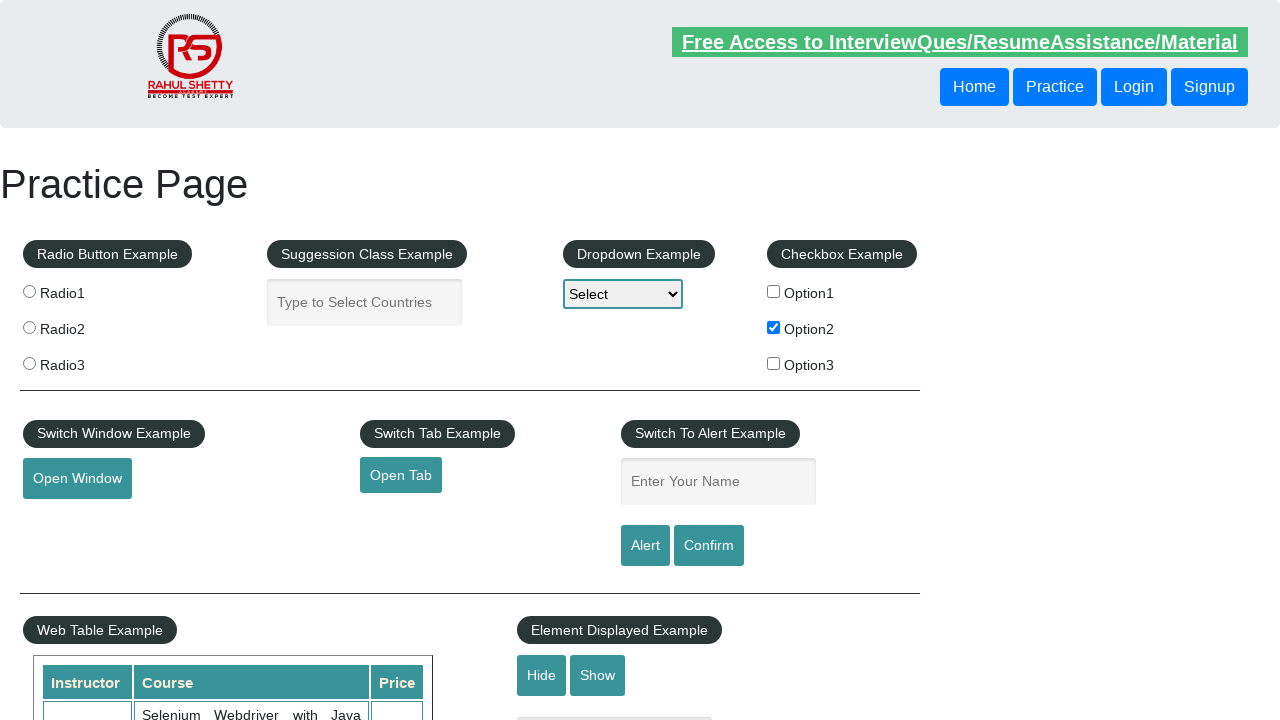